Navigates to DurgaSoft website and closes a popup modal by clicking the close button image

Starting URL: http://www.durgasoft.com/index.asp

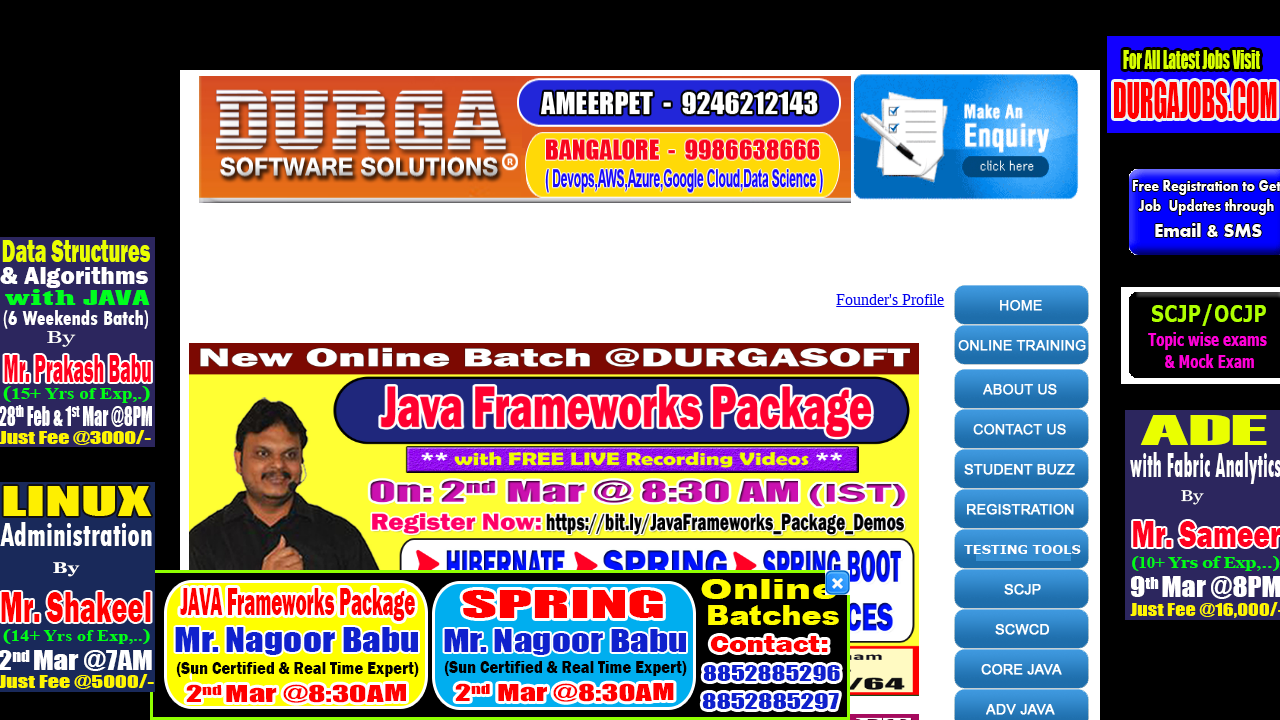

Waited for close button image to become visible
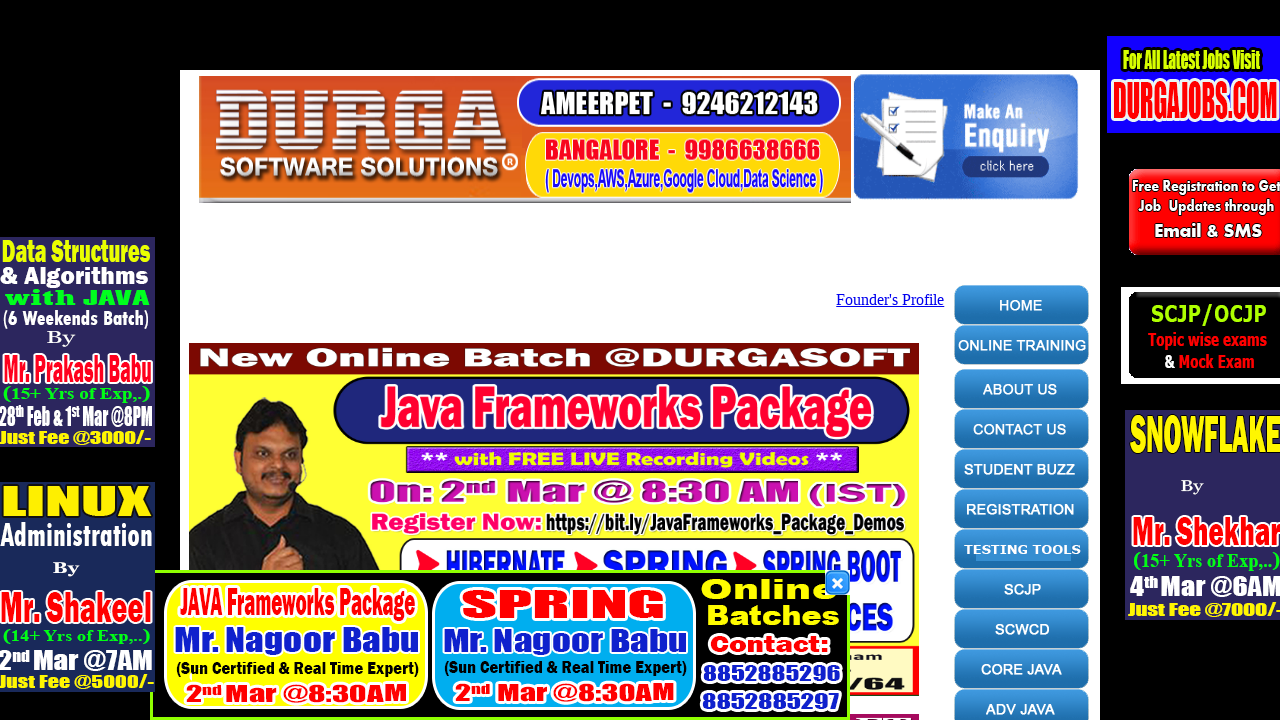

Clicked close button to dismiss popup modal at (838, 582) on img[src='close.png']
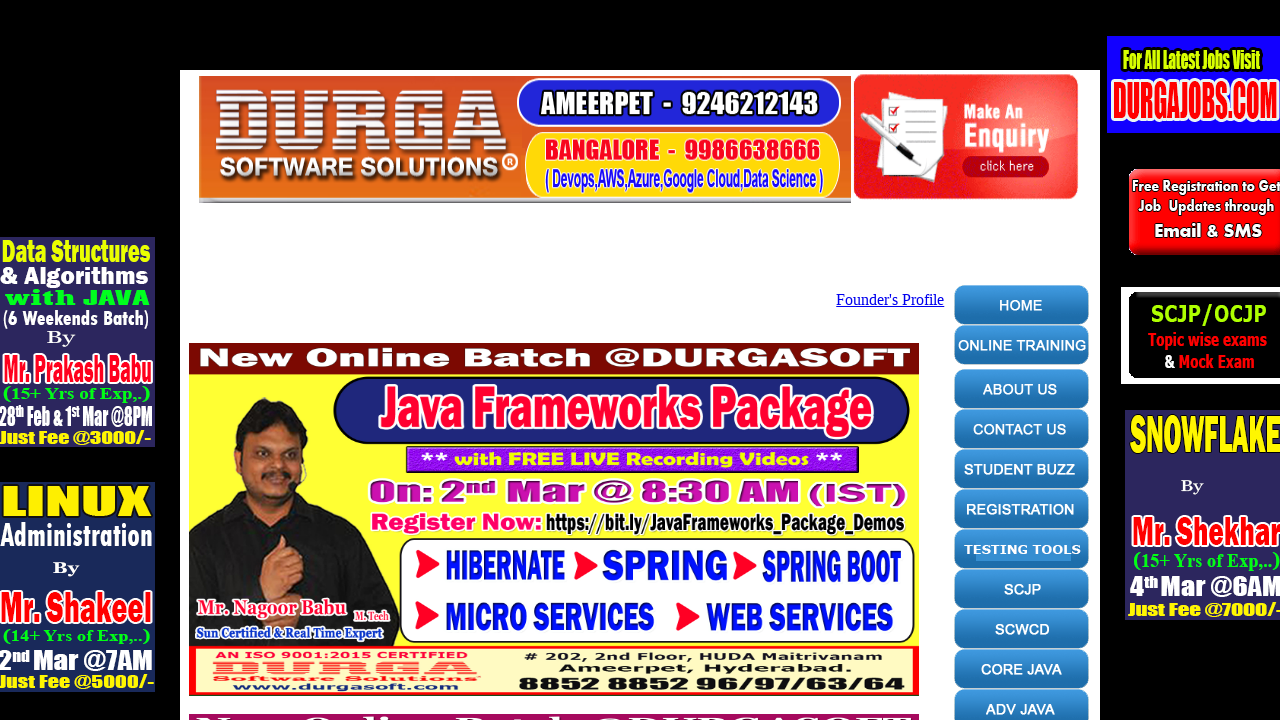

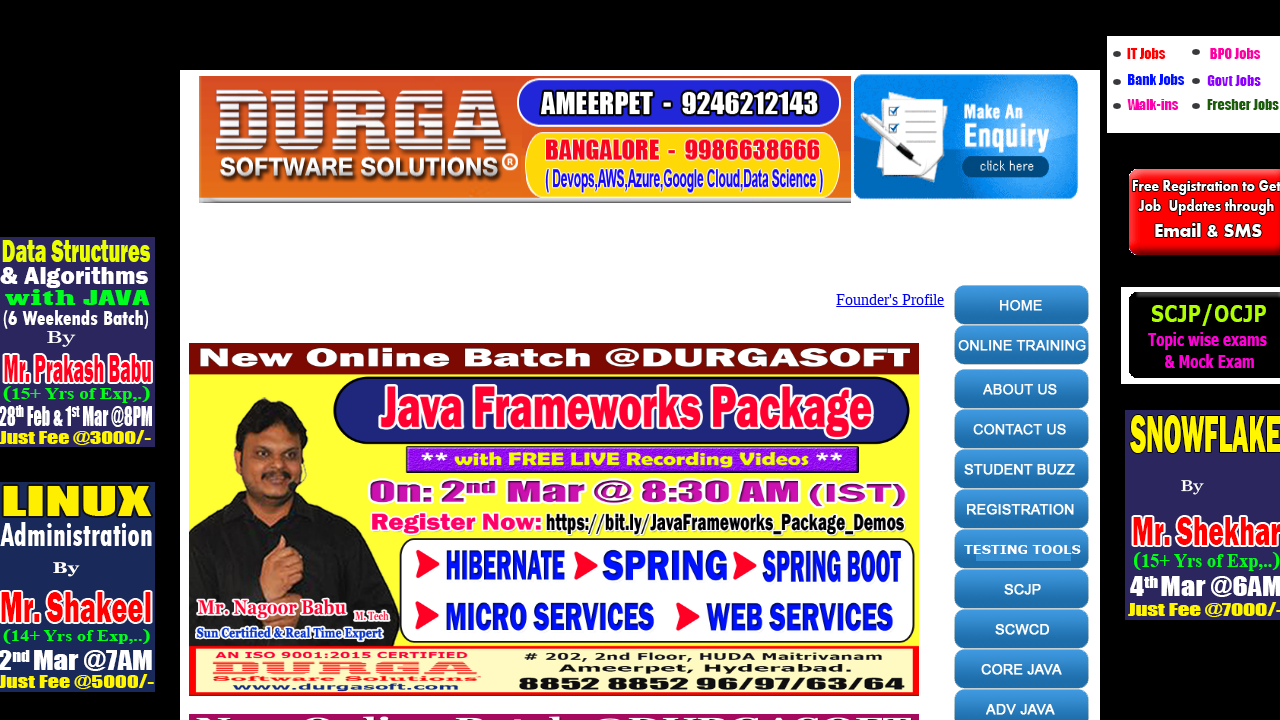